Tests confirm alert handling by clicking a button that triggers a confirmation dialog and accepting it

Starting URL: https://demoqa.com/alerts

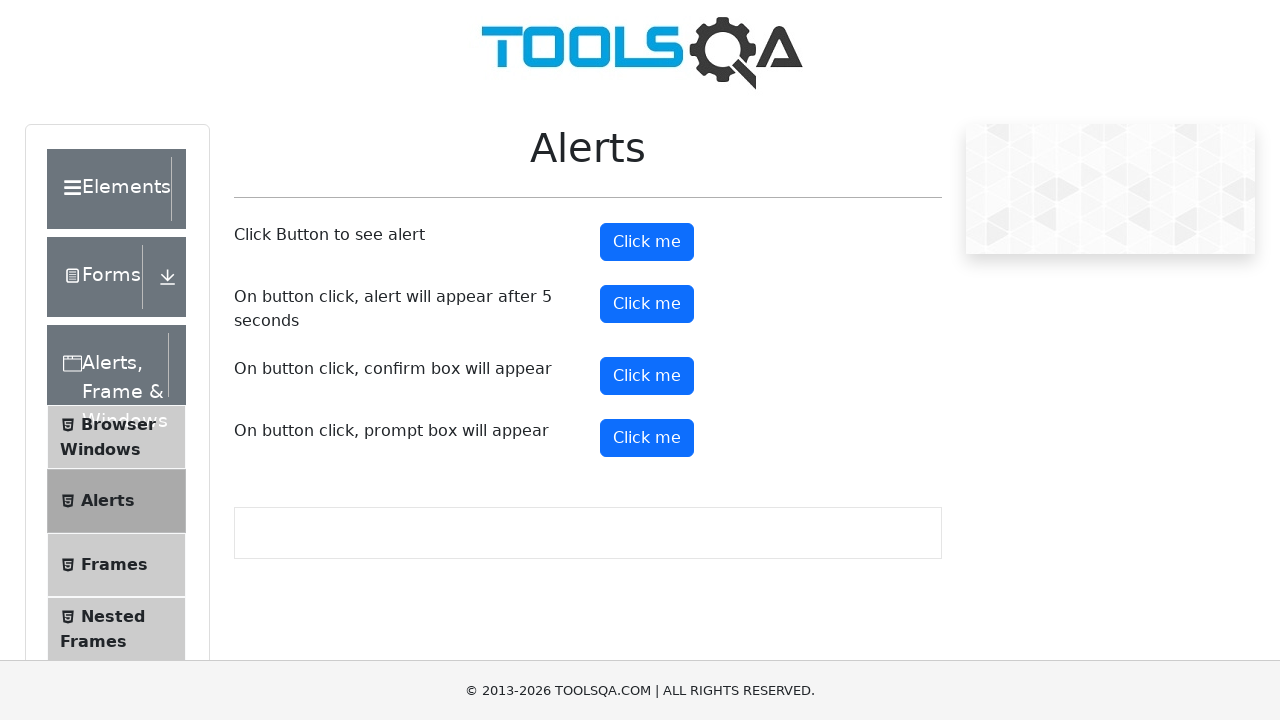

Set up dialog handler to accept confirmation dialogs
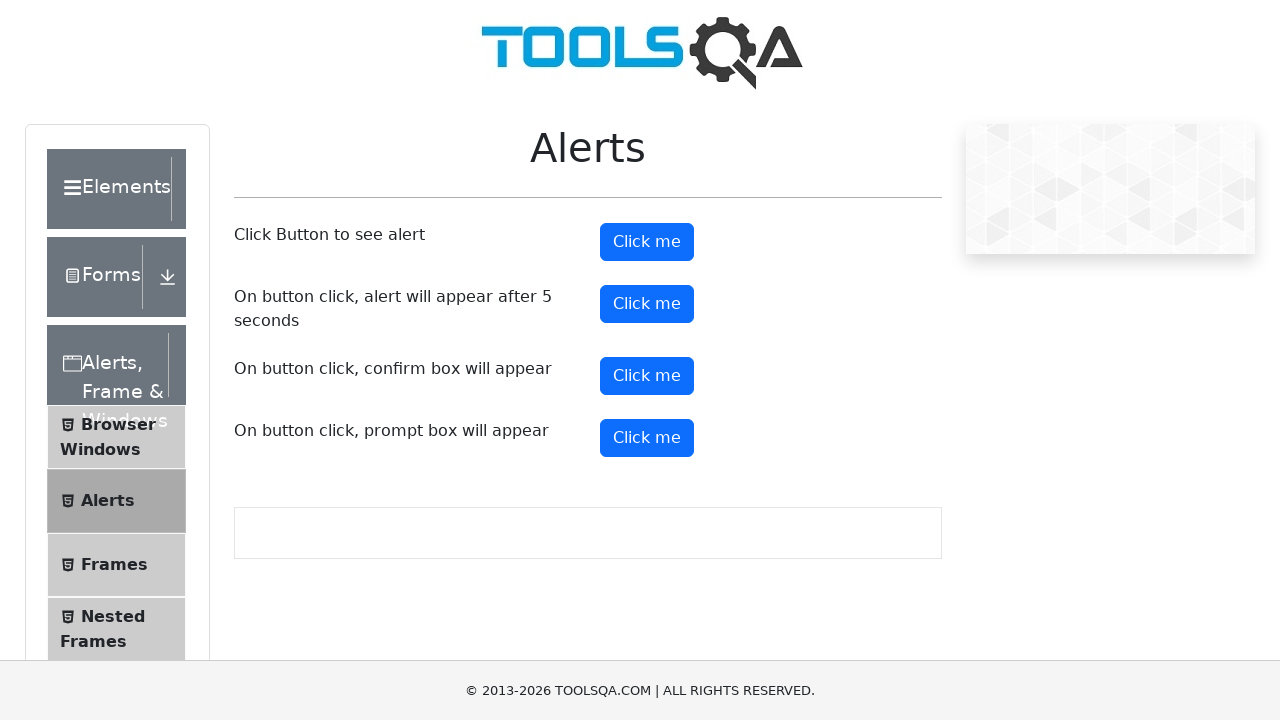

Clicked confirm alert button to trigger confirmation dialog at (647, 376) on button#confirmButton
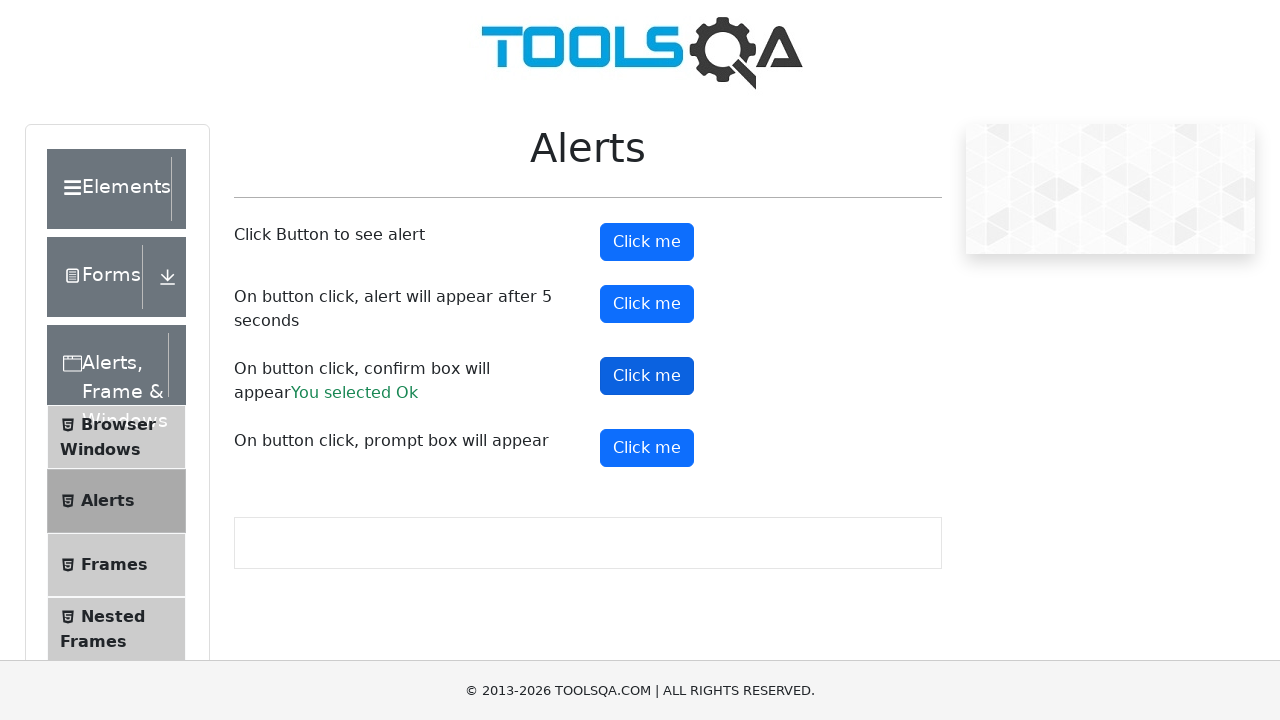

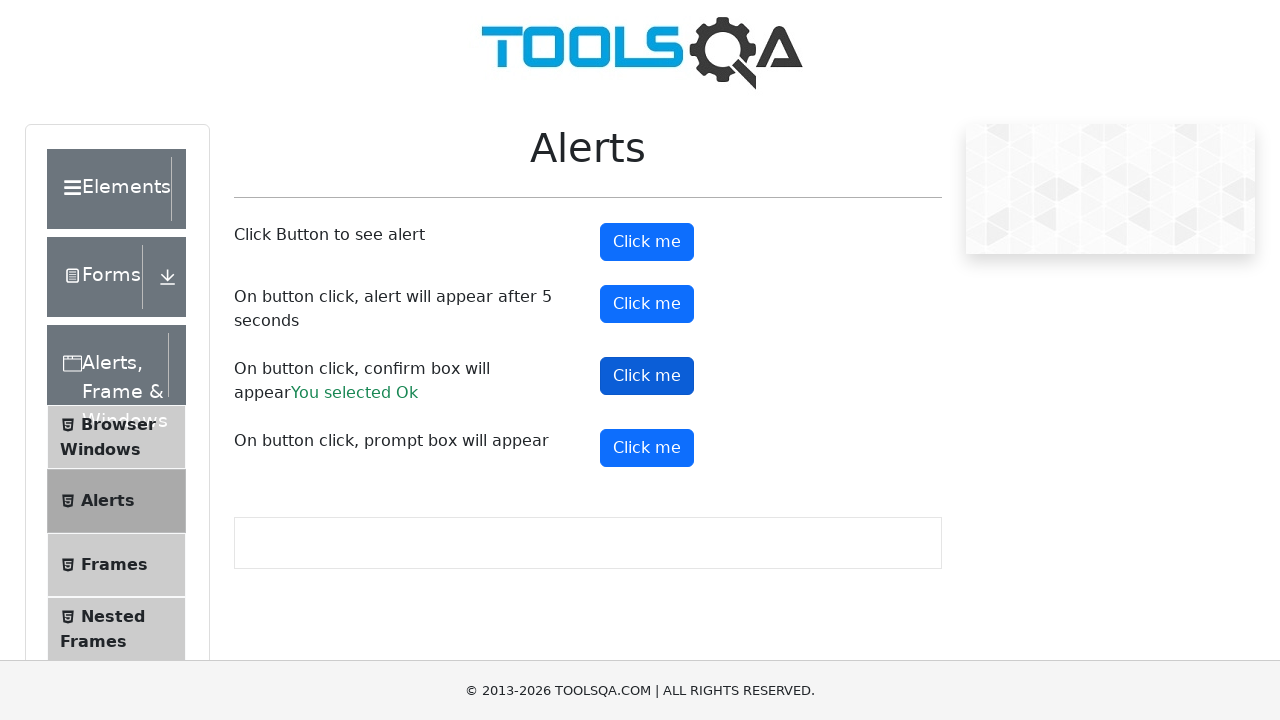